Tests adding todo items by creating two items and verifying they appear in the list

Starting URL: https://demo.playwright.dev/todomvc

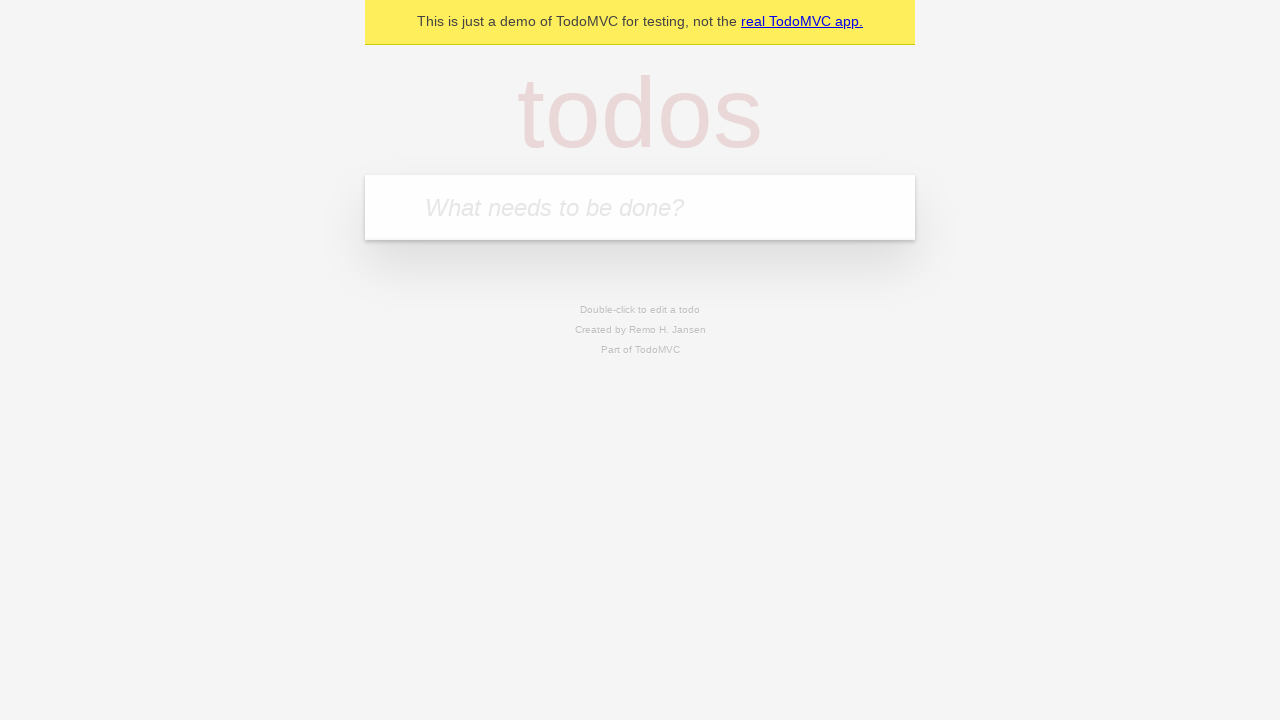

Filled new todo input with 'buy some cheese' on .new-todo
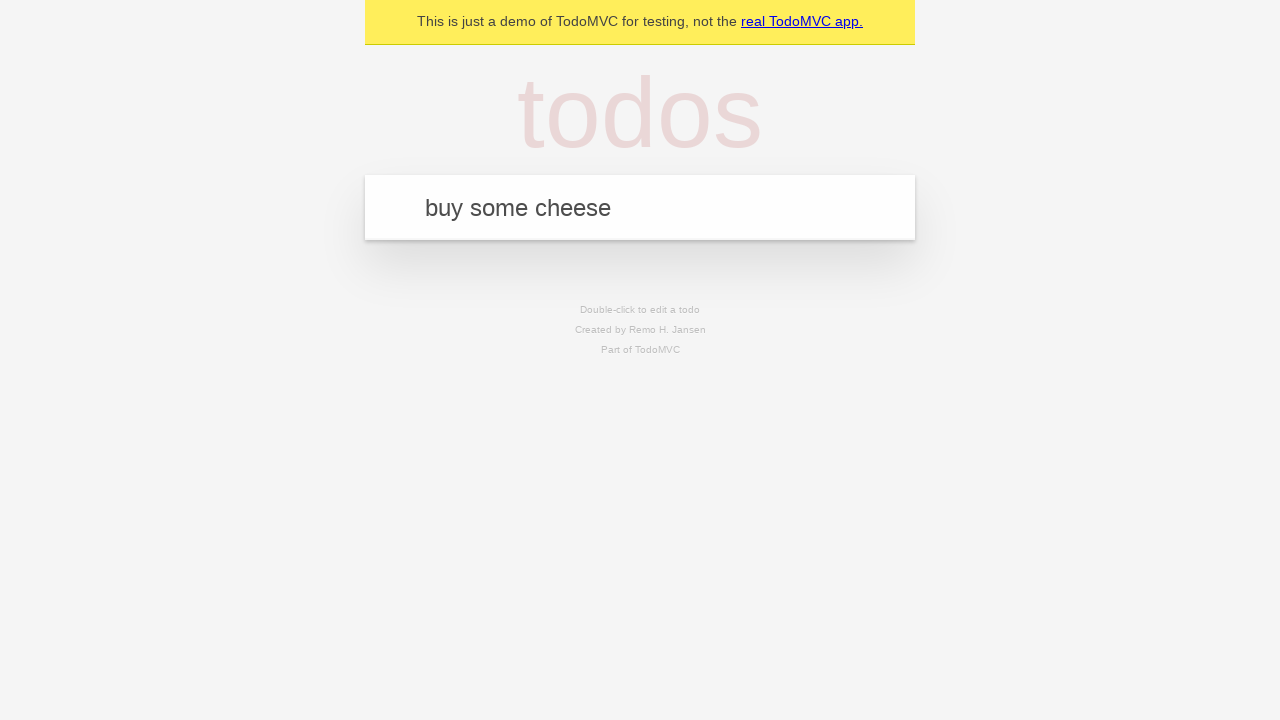

Pressed Enter to create first todo item on .new-todo
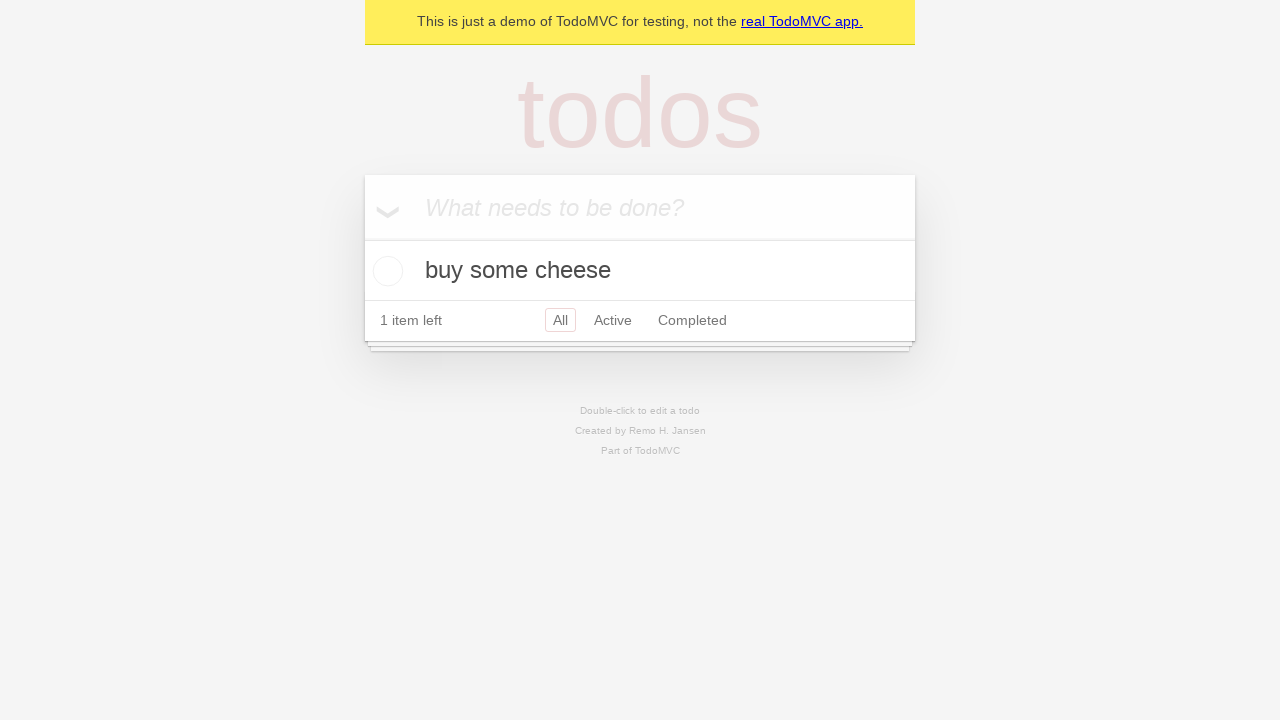

First todo item appeared in the list
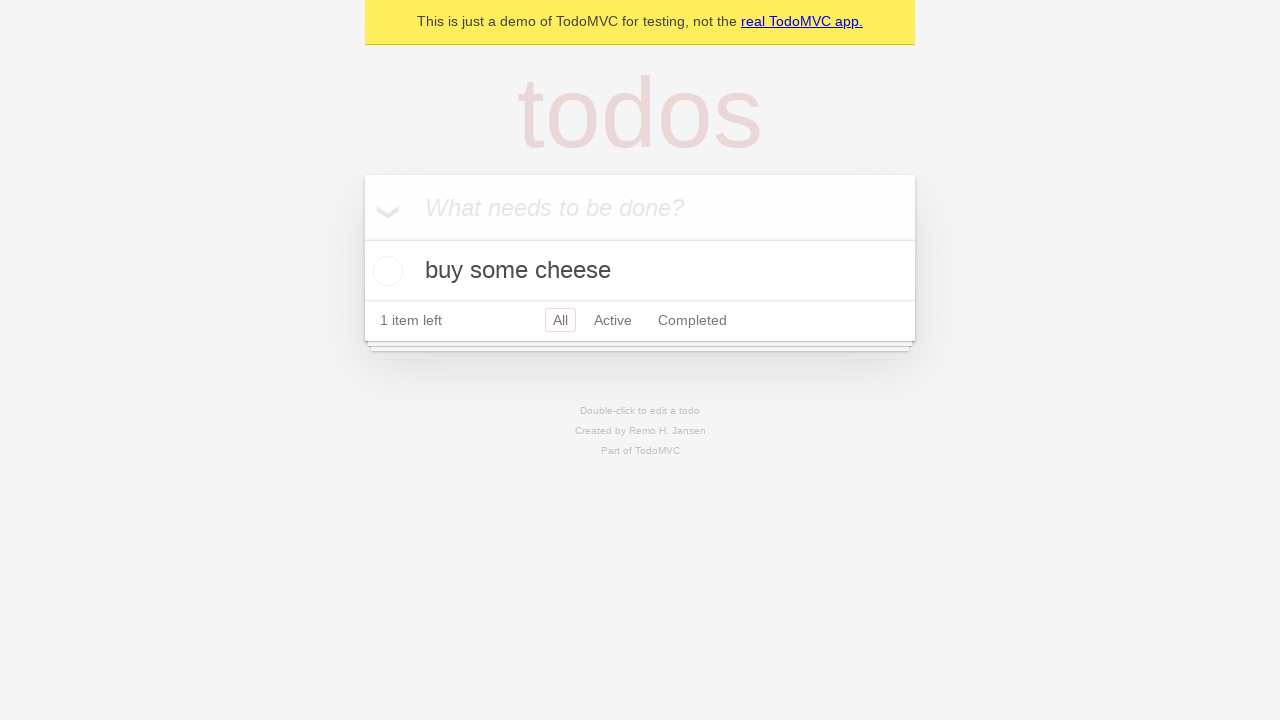

Filled new todo input with 'feed the cat' on .new-todo
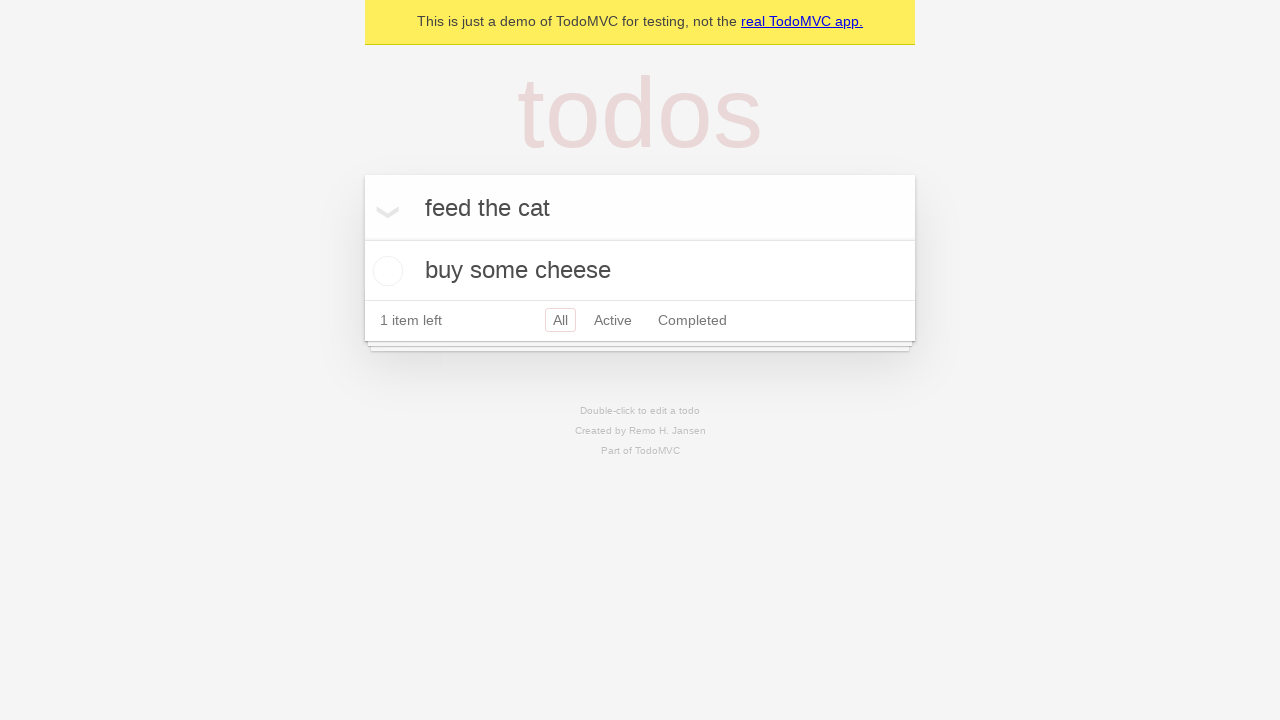

Pressed Enter to create second todo item on .new-todo
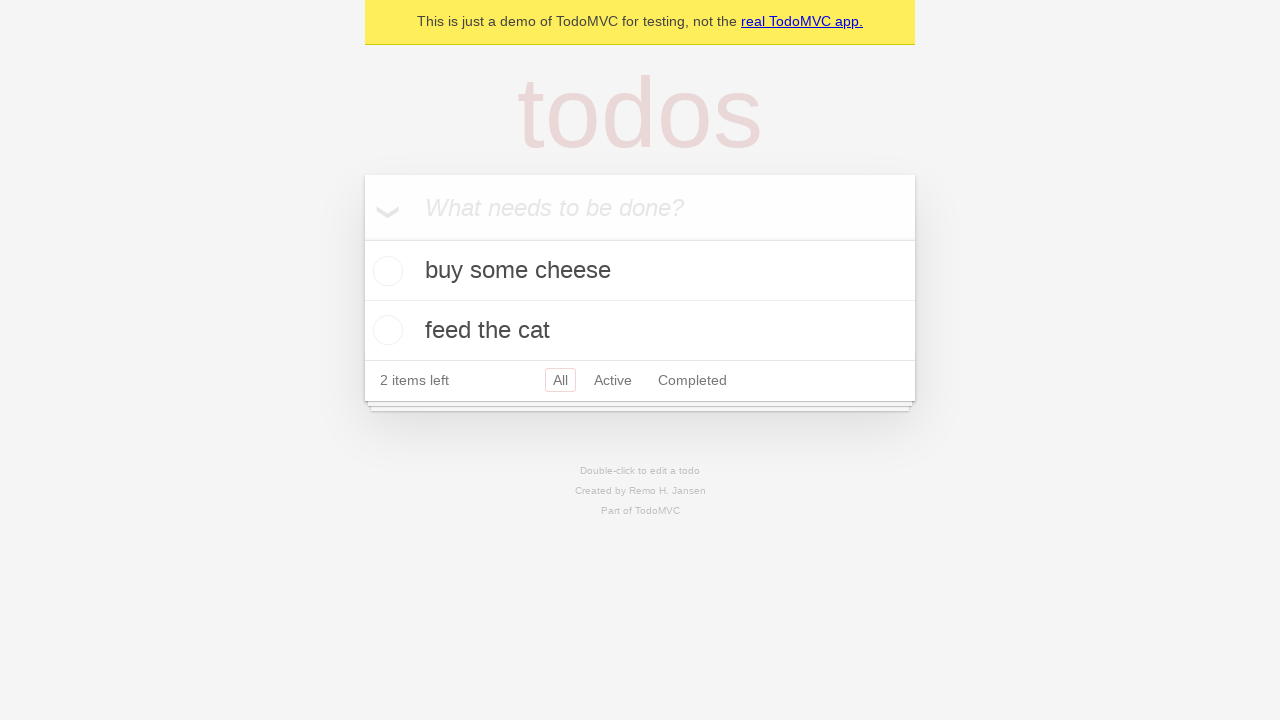

Verified both todo items are visible in the list
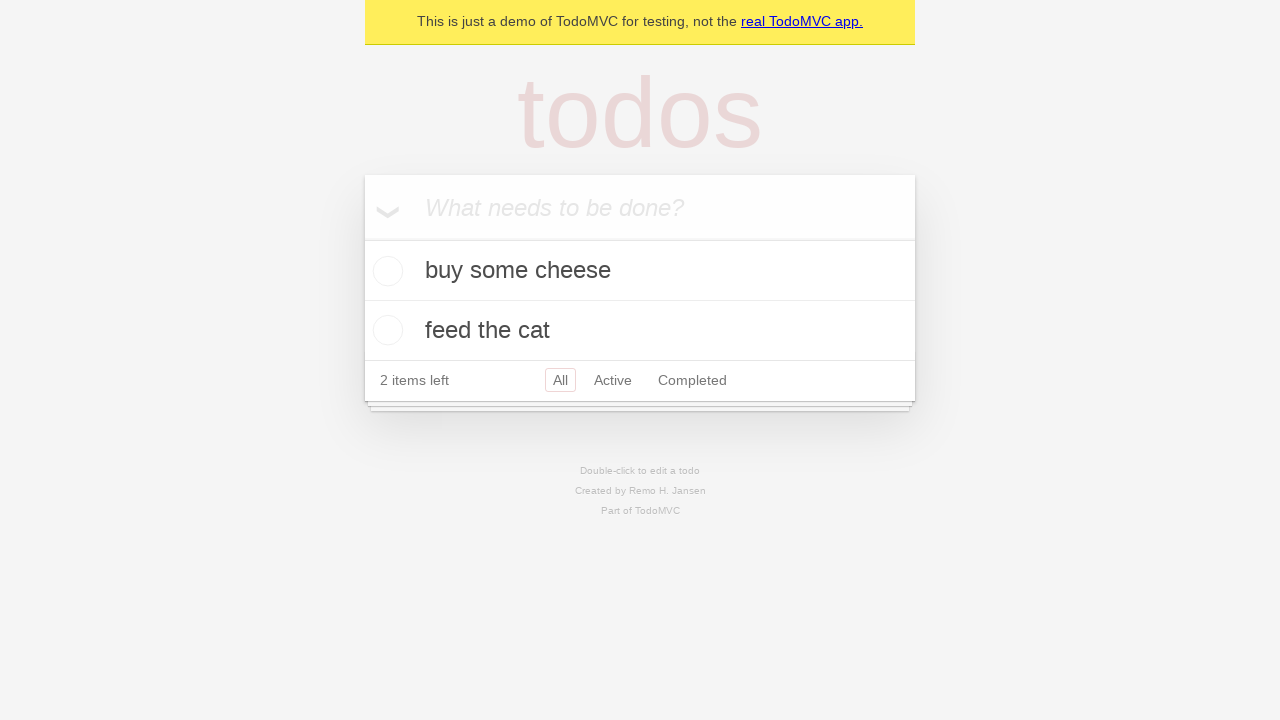

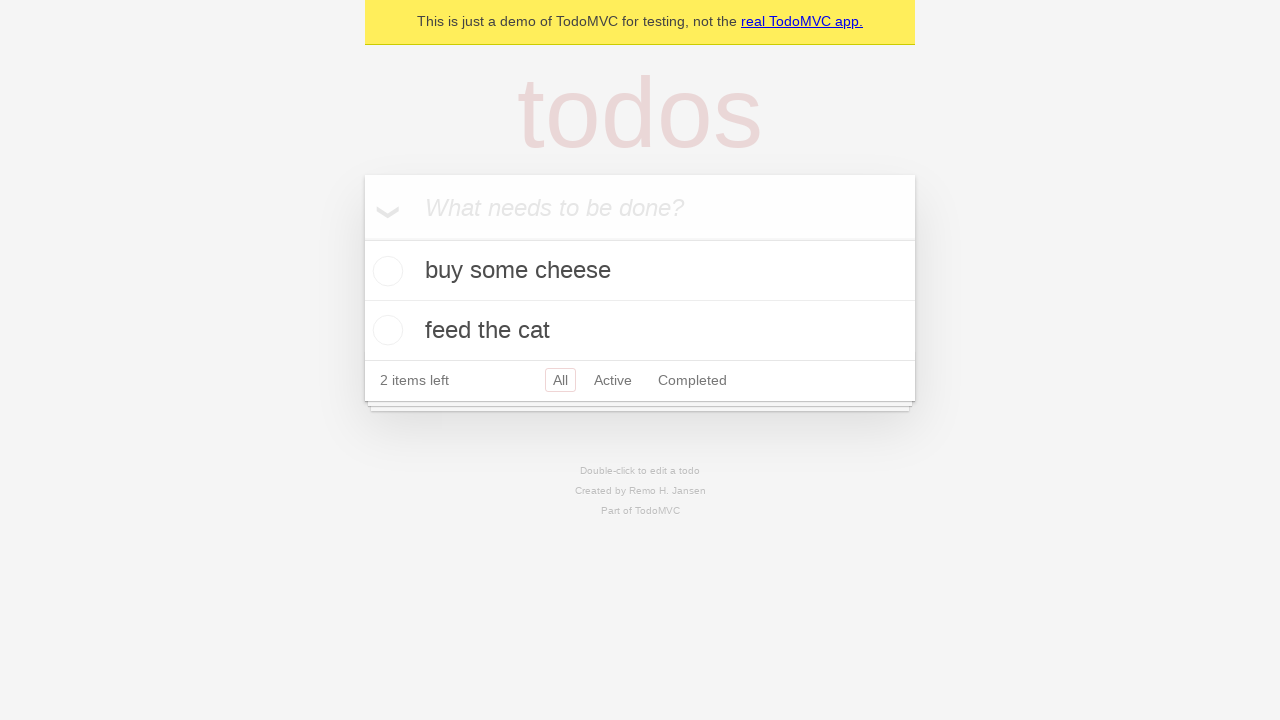